Tests payment form validation by entering an invalid single-digit card number and verifying the error message "Card number is not valid" is displayed.

Starting URL: https://sandbox.cardpay.com/MI/cardpayment2.html?orderXml=PE9SREVSIFdBTExFVF9JRD0nODI5OScgT1JERVJfTlVNQkVSPSc0NTgyMTEnIEFNT1VOVD0nMjkxLjg2JyBDVVJSRU5DWT0nRVVSJyAgRU1BSUw9J2N1c3RvbWVyQGV4YW1wbGUuY29tJz4KPEFERFJFU1MgQ09VTlRSWT0nVVNBJyBTVEFURT0nTlknIFpJUD0nMTAwMDEnIENJVFk9J05ZJyBTVFJFRVQ9JzY3NyBTVFJFRVQnIFBIT05FPSc4NzY5OTA5MCcgVFlQRT0nQklMTElORycvPgo8L09SREVSPg==&sha512=998150a2b27484b776a1628bfe7505a9cb430f276dfa35b14315c1c8f03381a90490f6608f0dcff789273e05926cd782e1bb941418a9673f43c47595aa7b8b0d

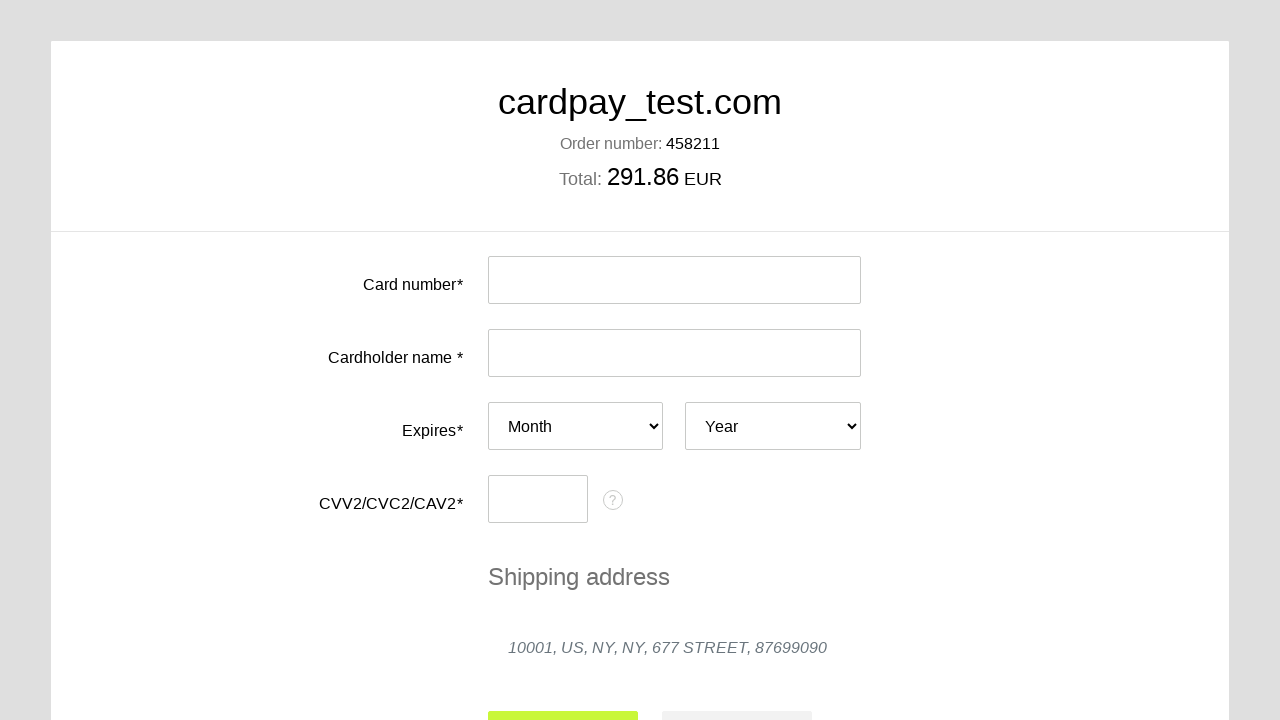

Clicked card number input field at (674, 280) on #input-card-number
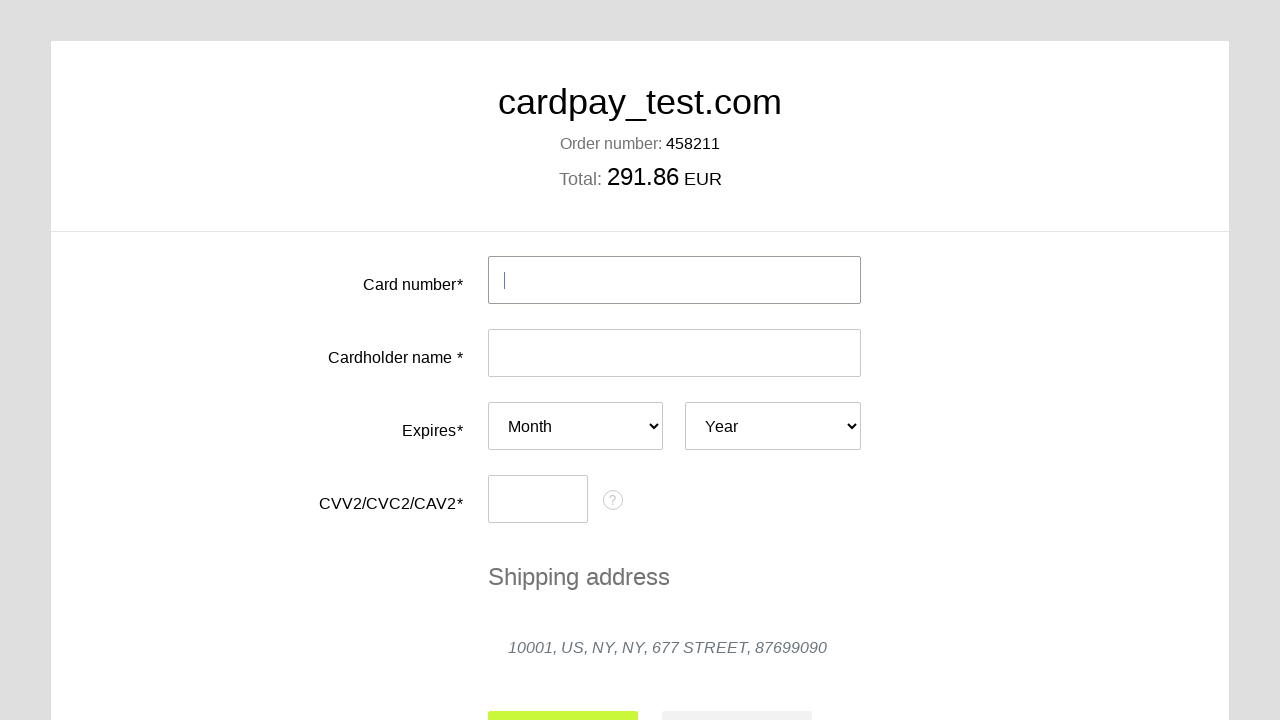

Filled card number field with invalid single-digit number '1' on #input-card-number
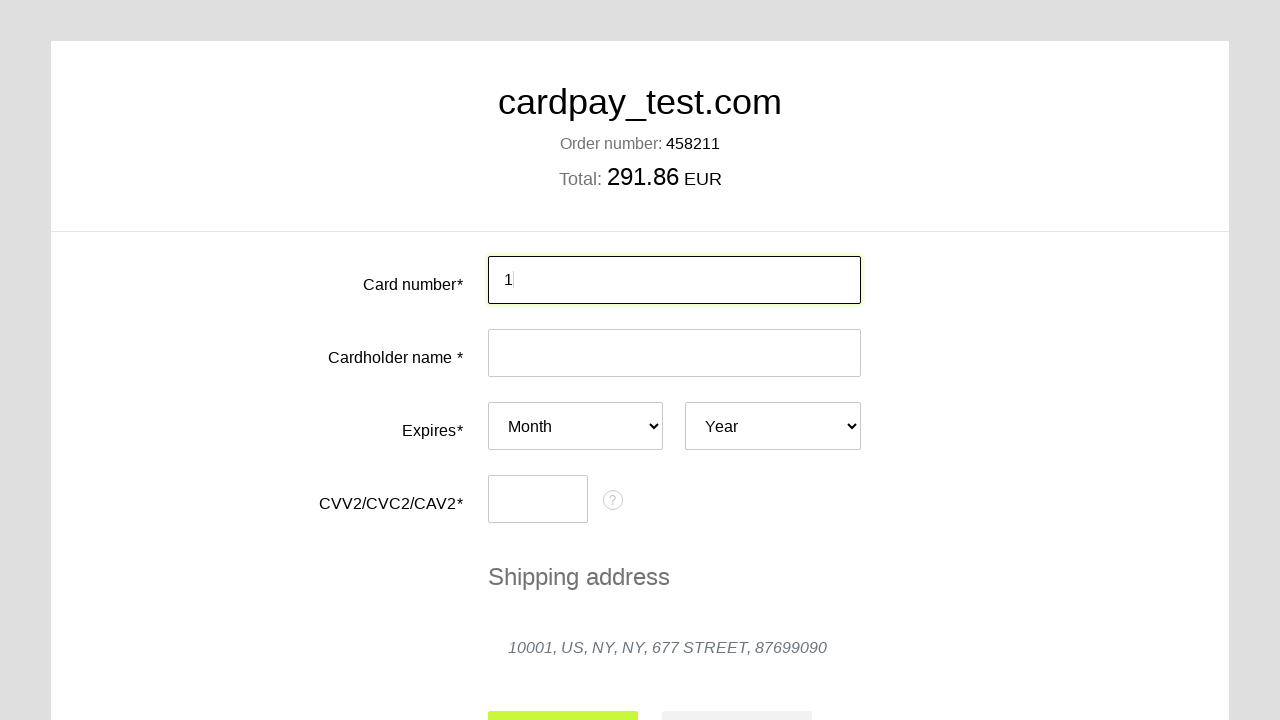

Clicked submit button to validate payment form at (563, 696) on #action-submit
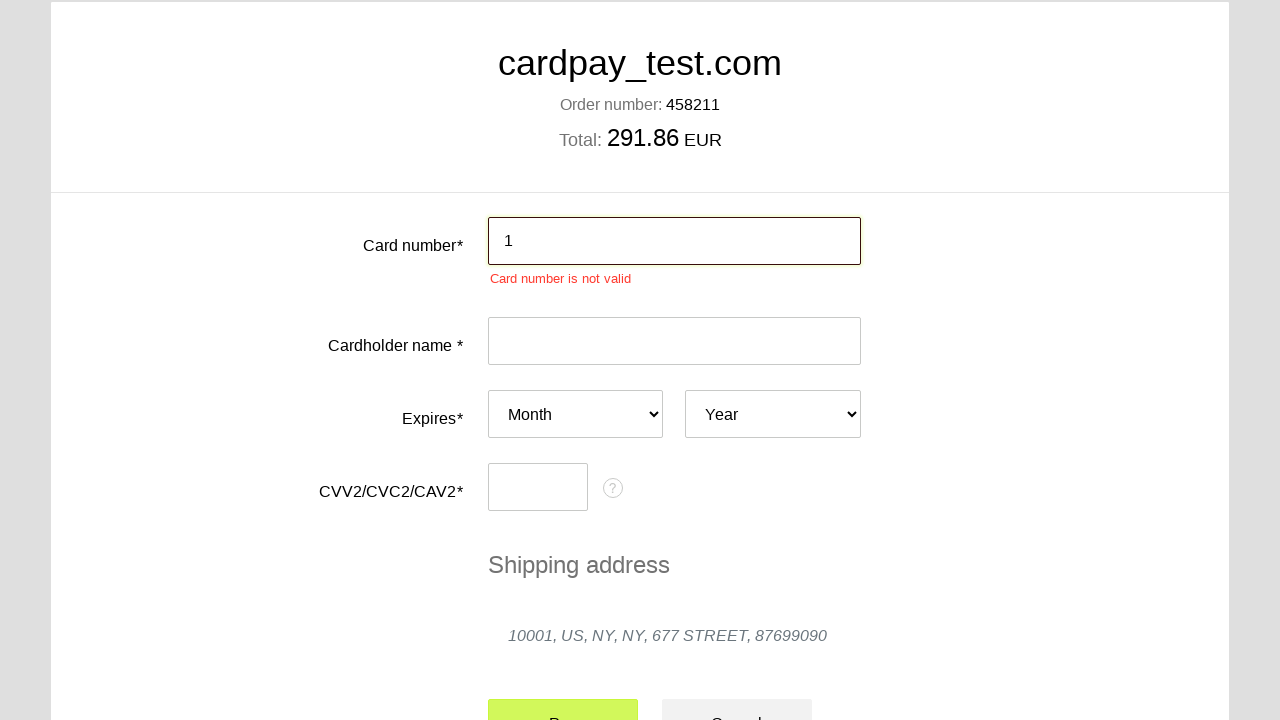

Error message element appeared
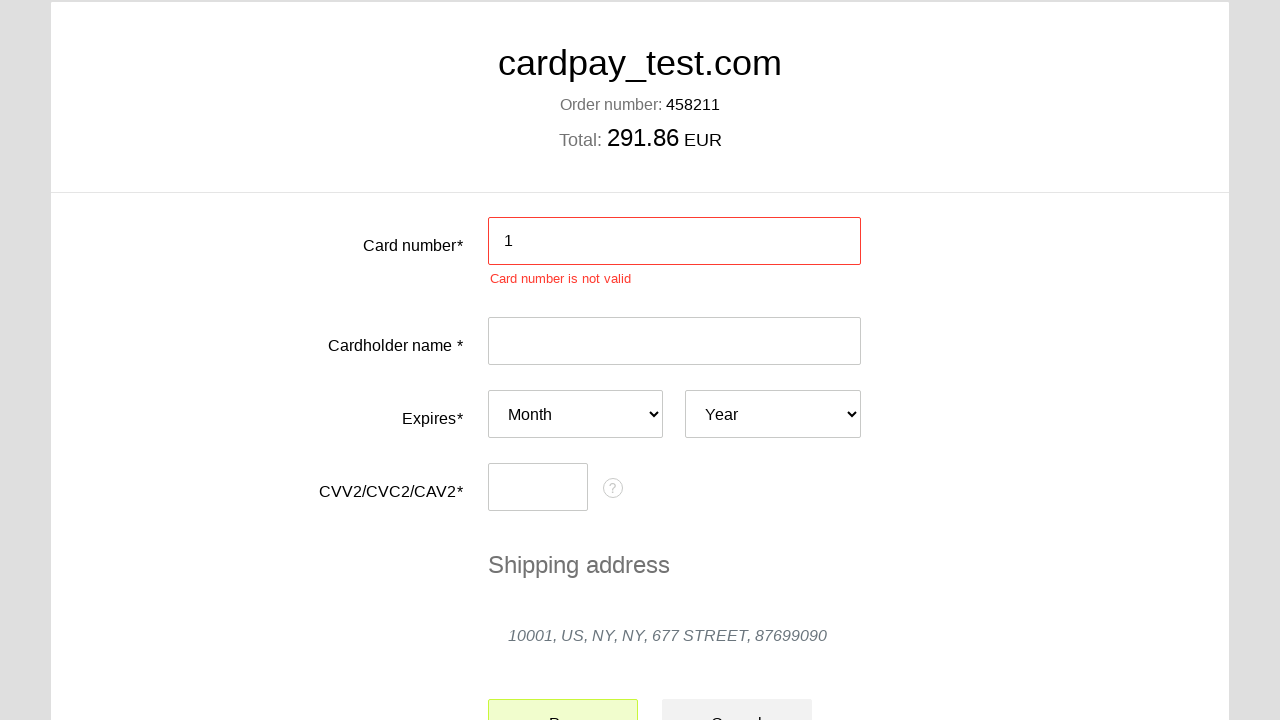

Retrieved error message text: 'Card number is not valid'
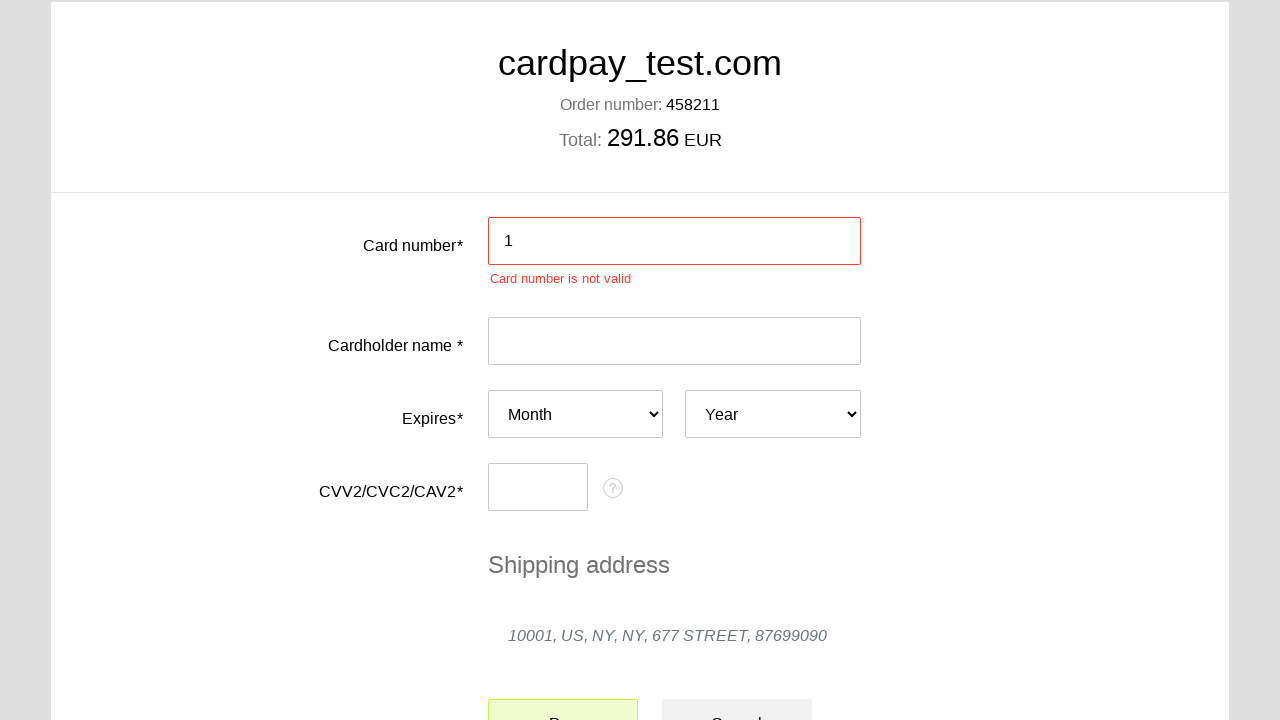

Verified error message 'Card number is not valid' is displayed
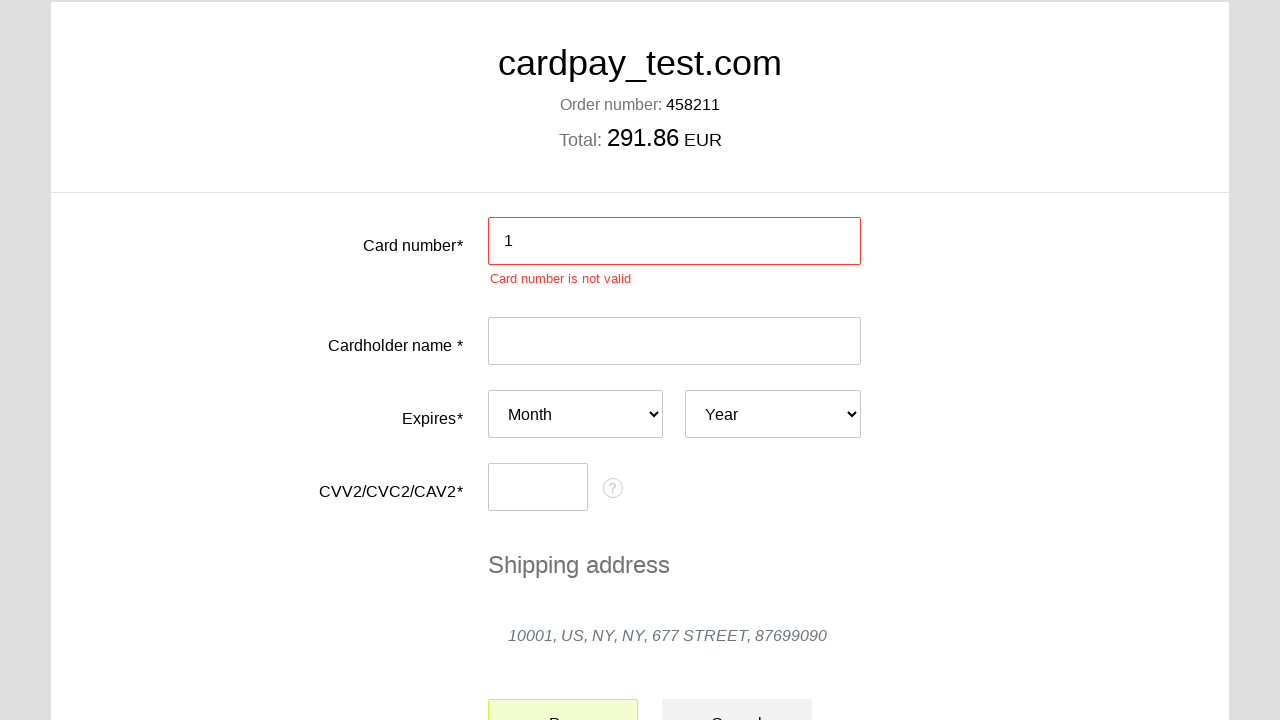

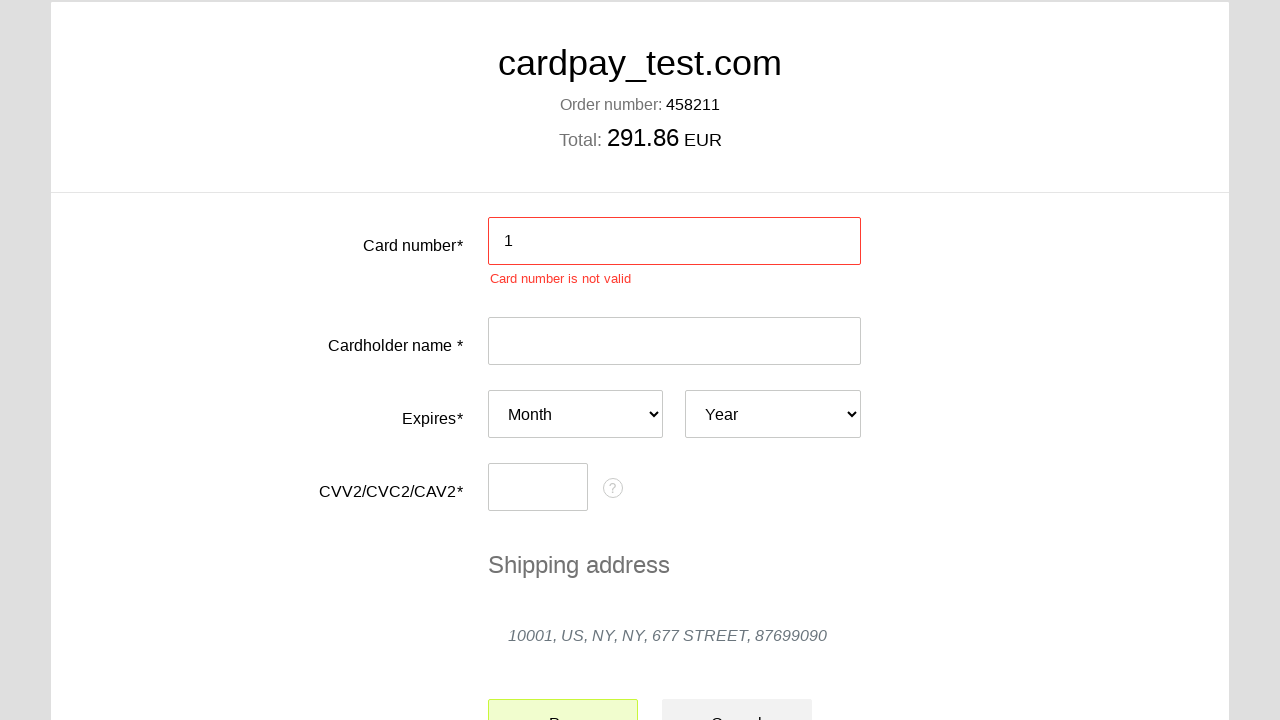